Tests dynamic loading functionality by clicking a start button and verifying that a hidden element becomes visible after loading completes

Starting URL: https://the-internet.herokuapp.com/dynamic_loading/1

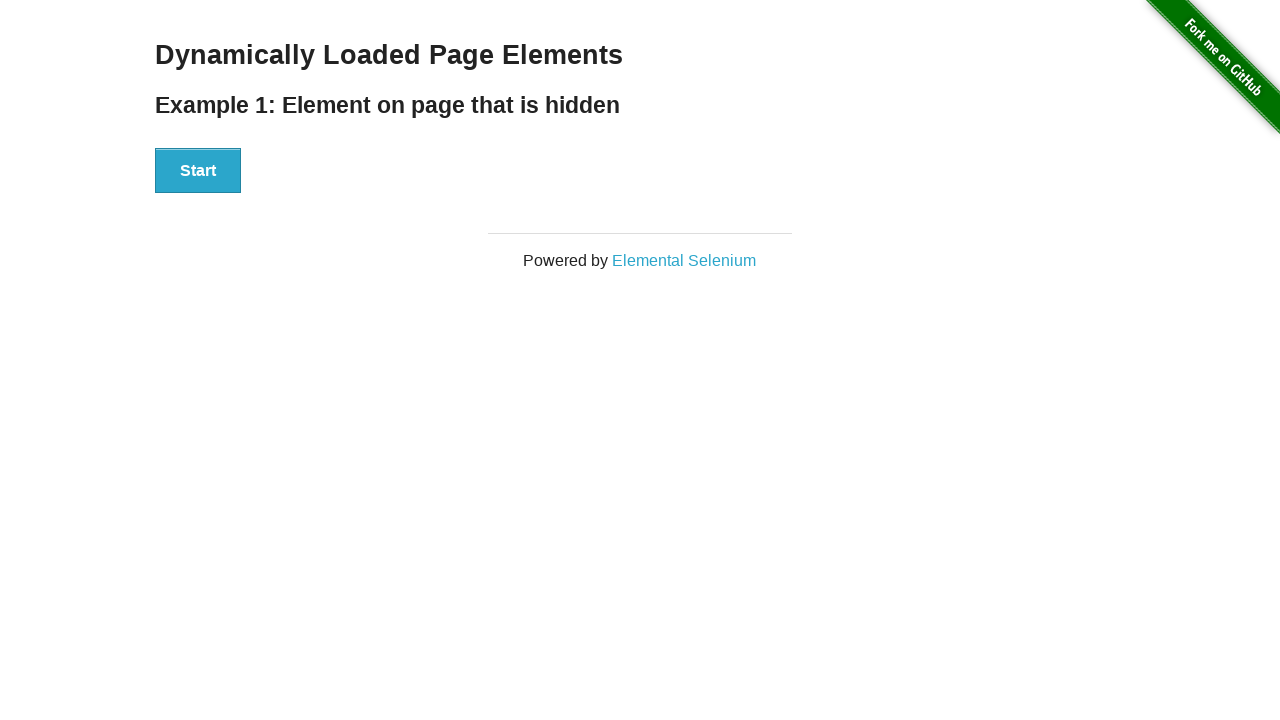

Verified that 'Hello World!' text is initially not visible
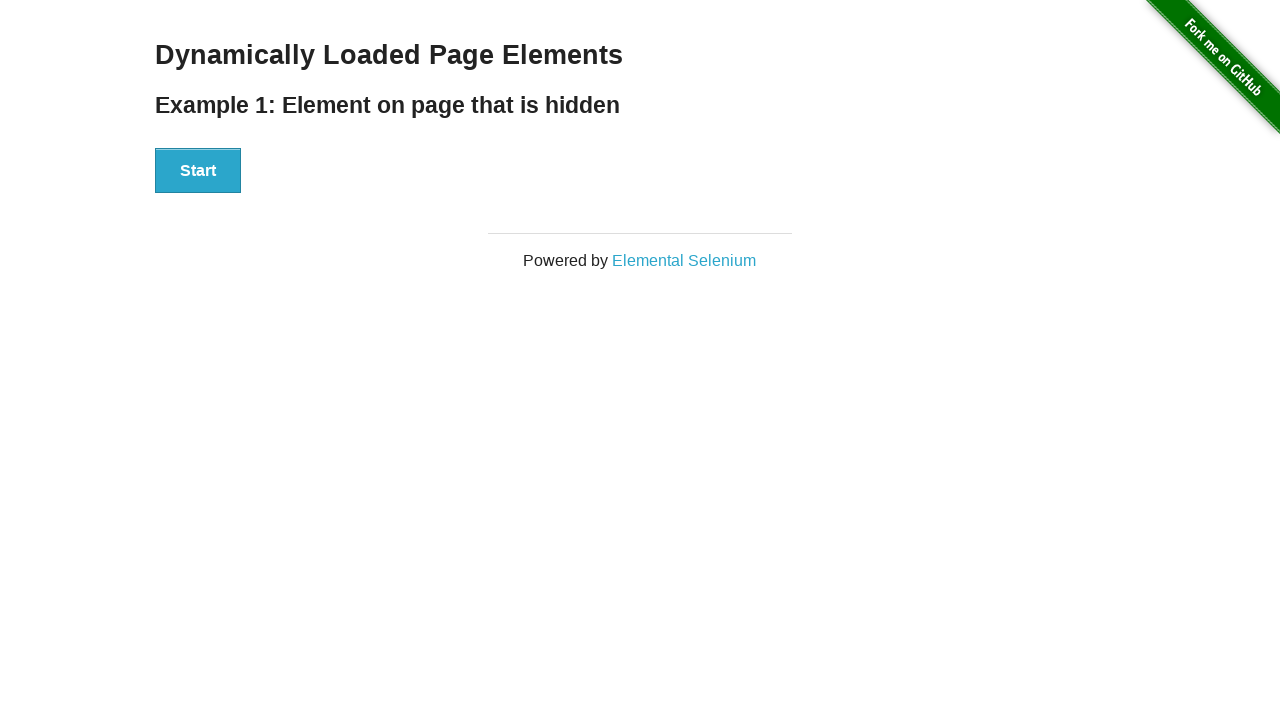

Verified that start button is visible
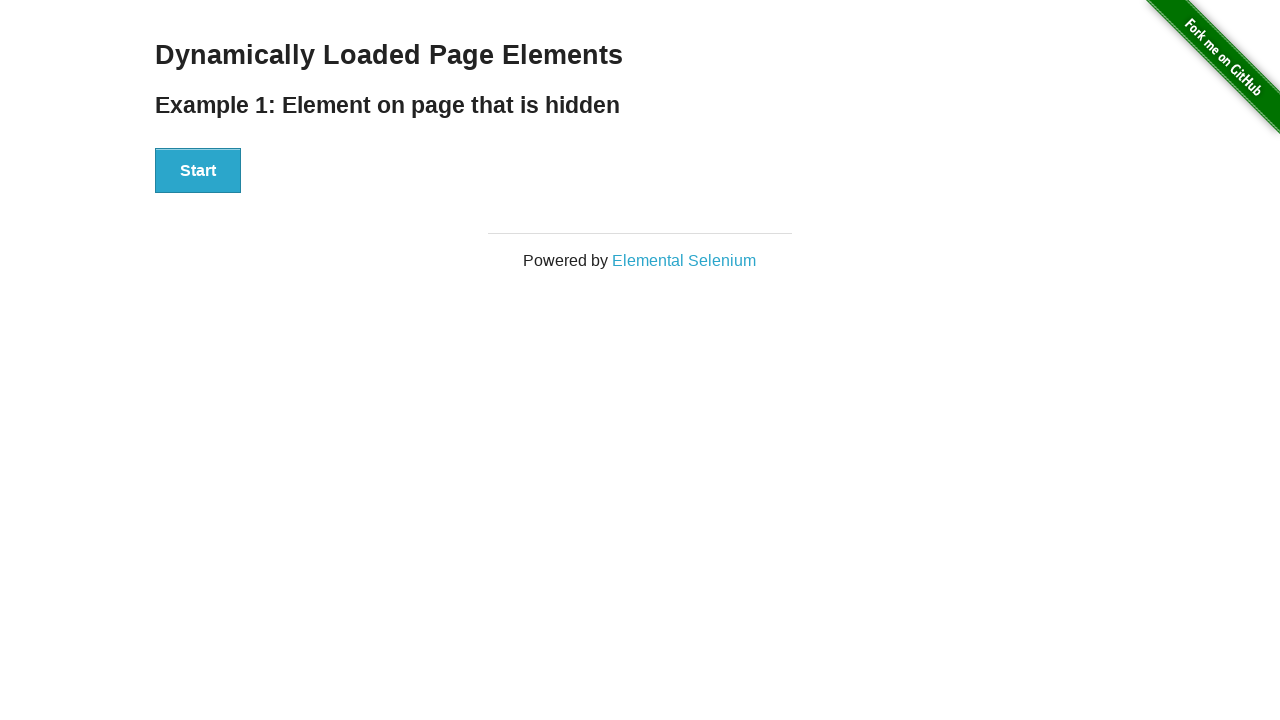

Clicked the start button to trigger dynamic loading at (198, 171) on #start > button
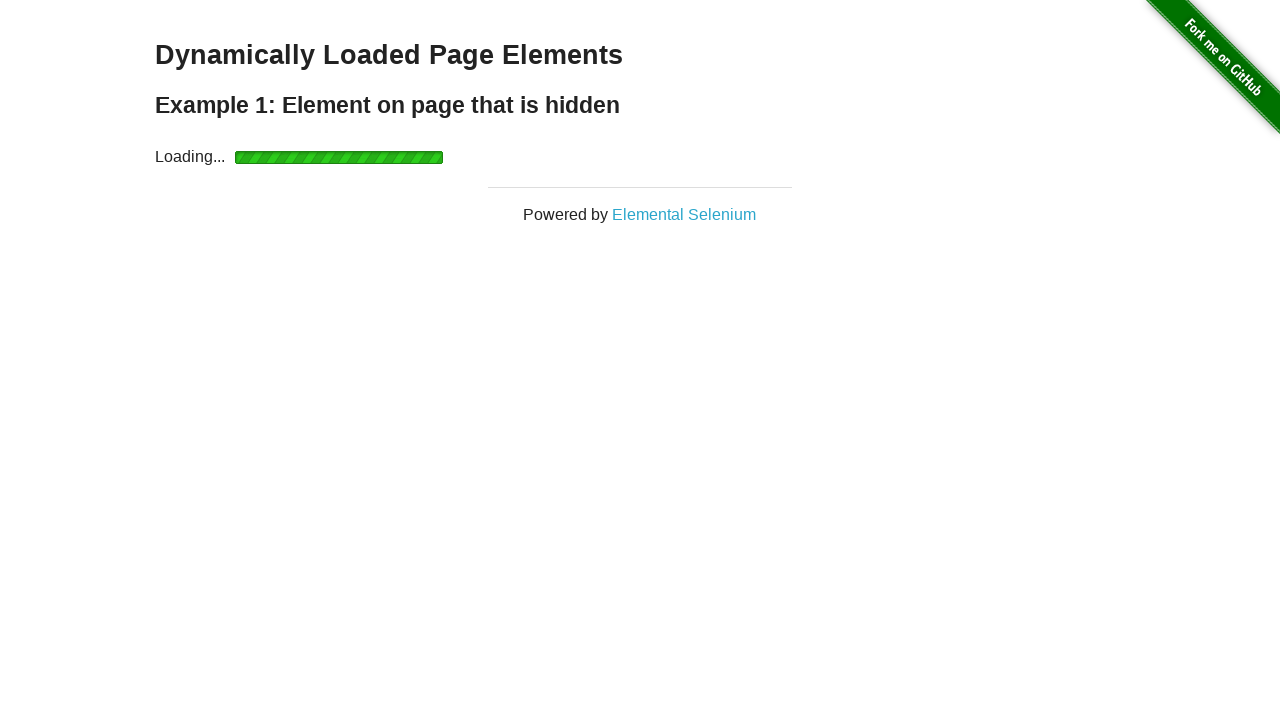

Waited for 'Hello World!' element to become visible after loading completed
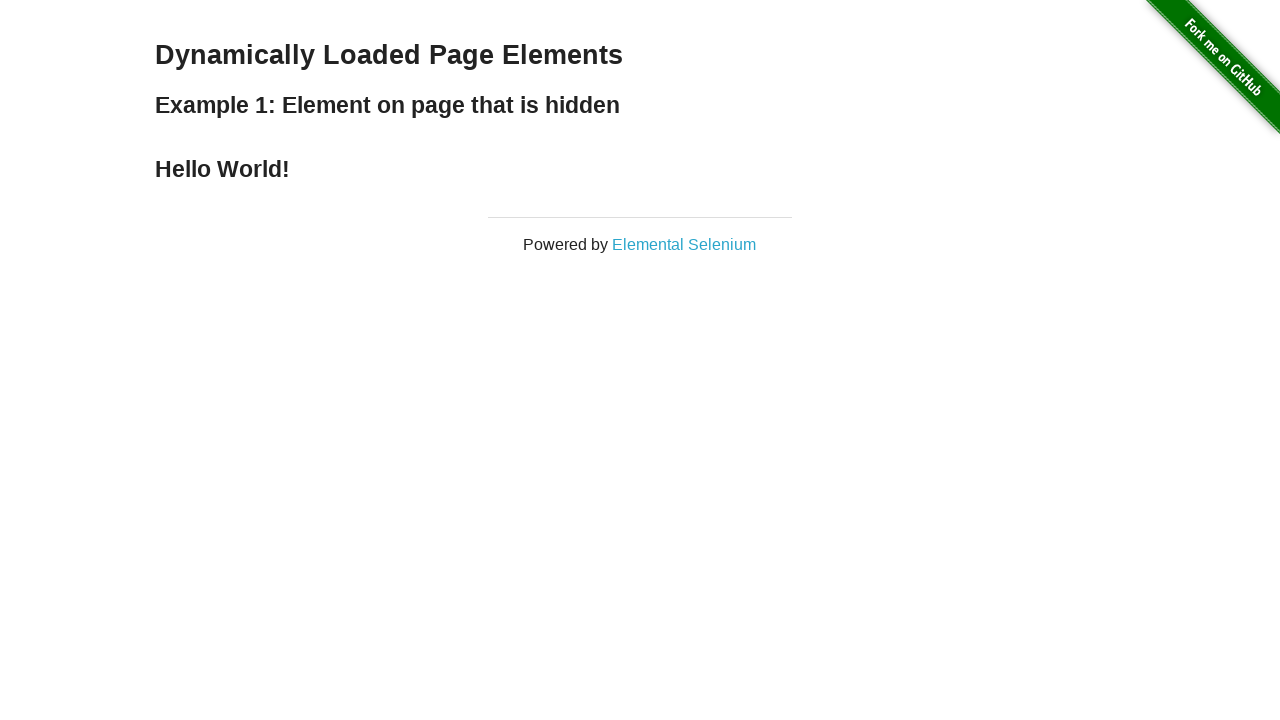

Verified that 'Hello World!' is now visible after dynamic loading
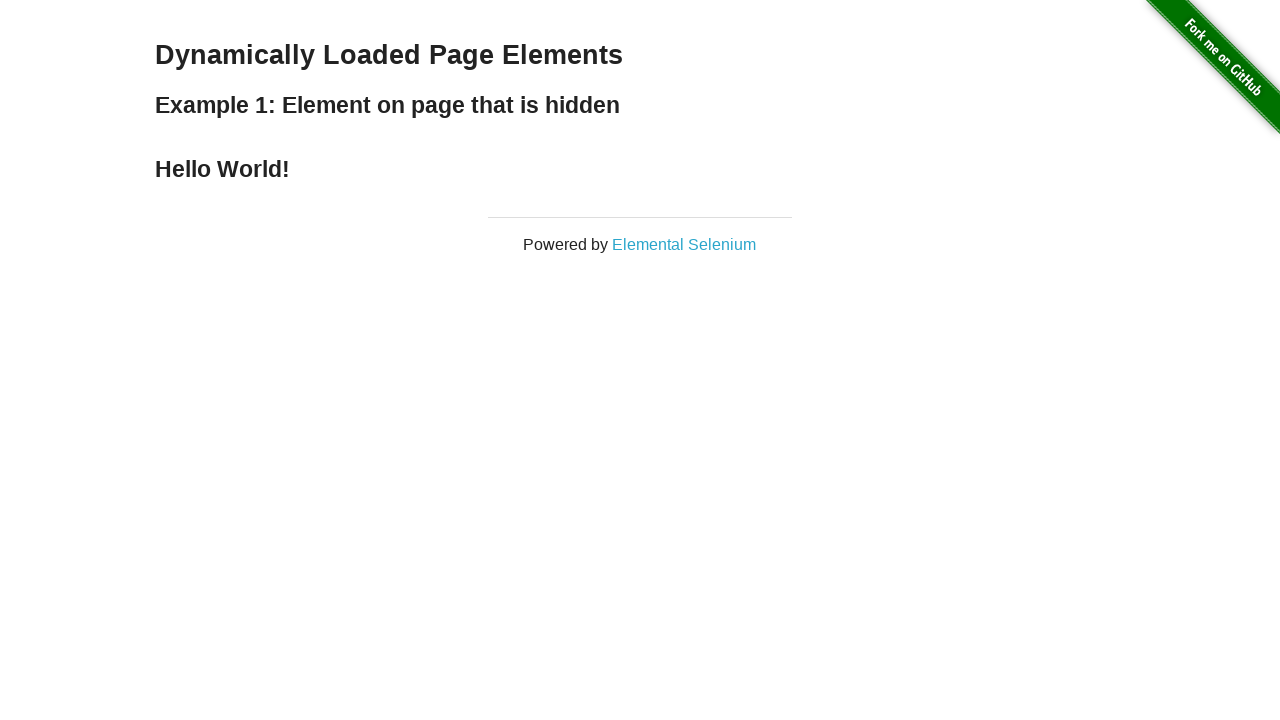

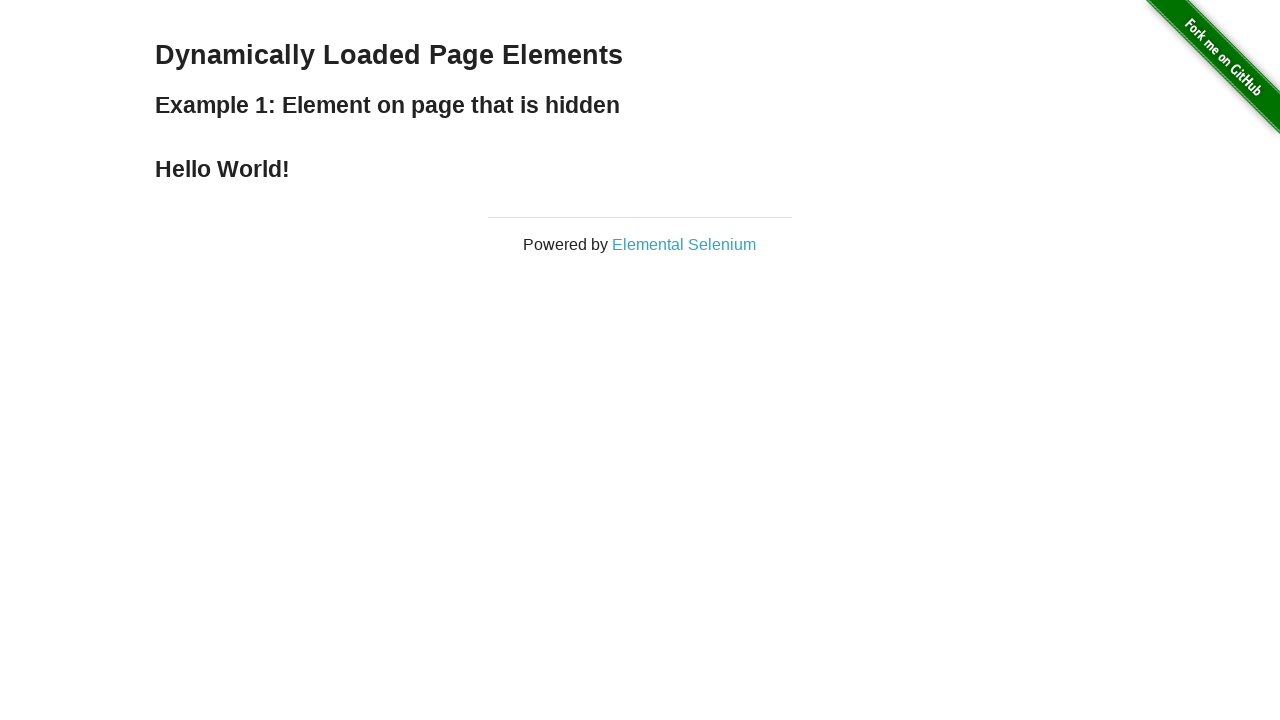